Tests checkbox functionality by checking and unchecking a checkbox, verifying its state after each action, and counting total checkboxes on the page

Starting URL: https://rahulshettyacademy.com/AutomationPractice/

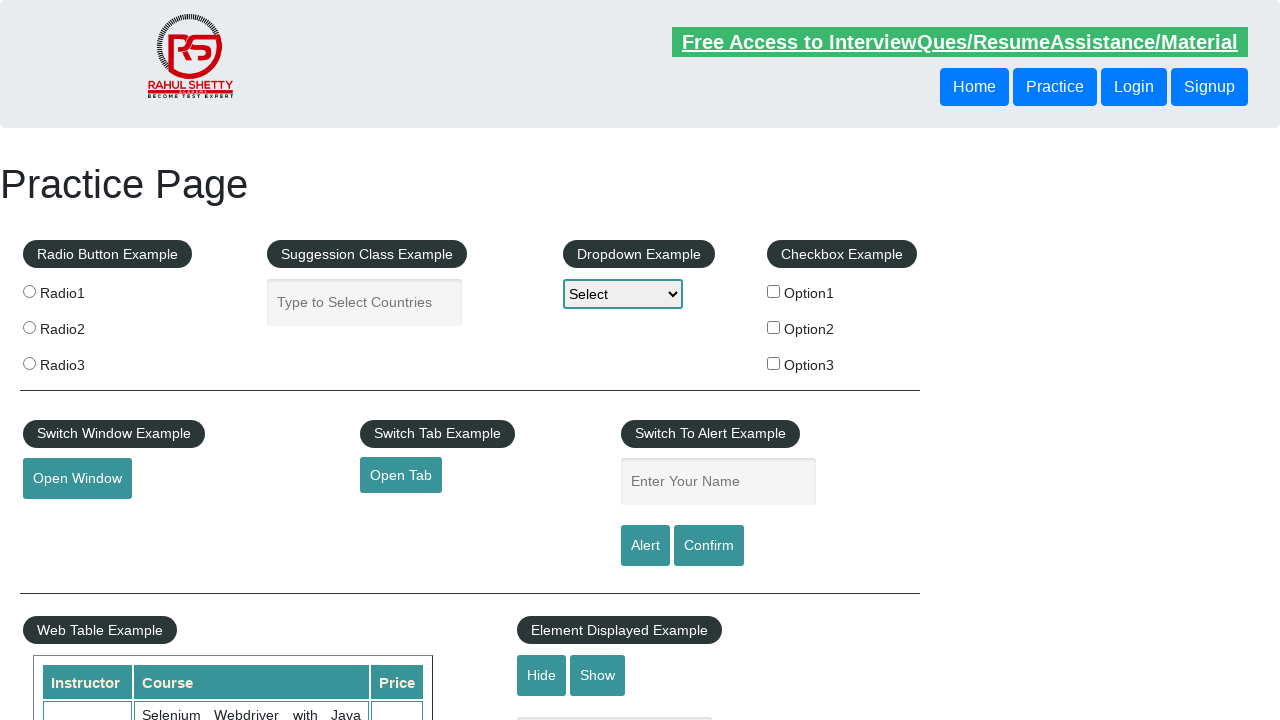

Clicked to check the first checkbox at (774, 291) on #checkBoxOption1
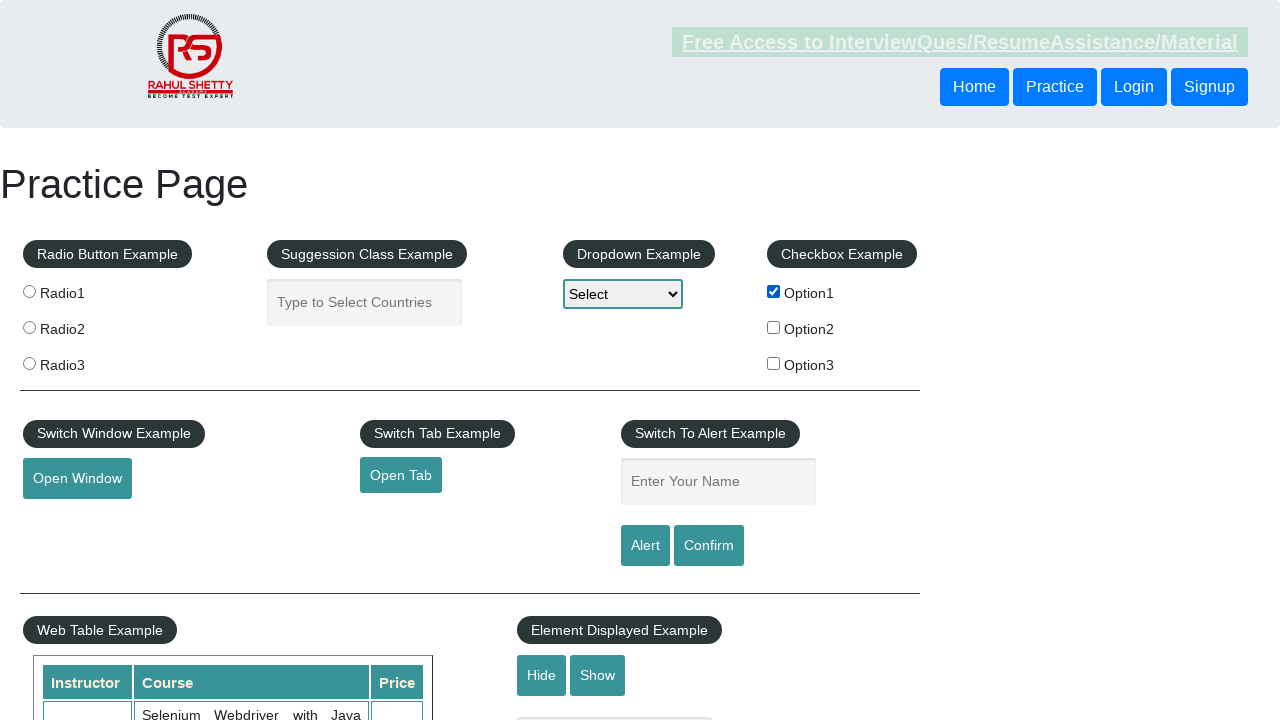

Verified first checkbox is checked
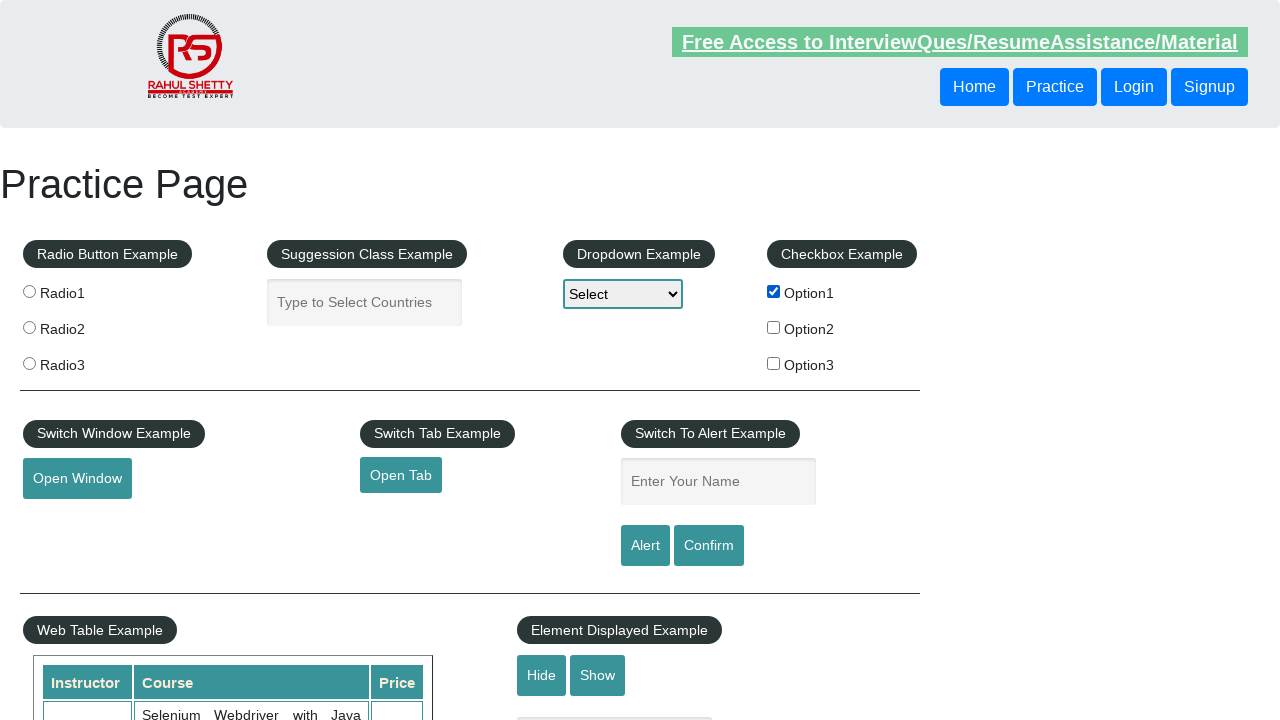

Clicked to uncheck the first checkbox at (774, 291) on #checkBoxOption1
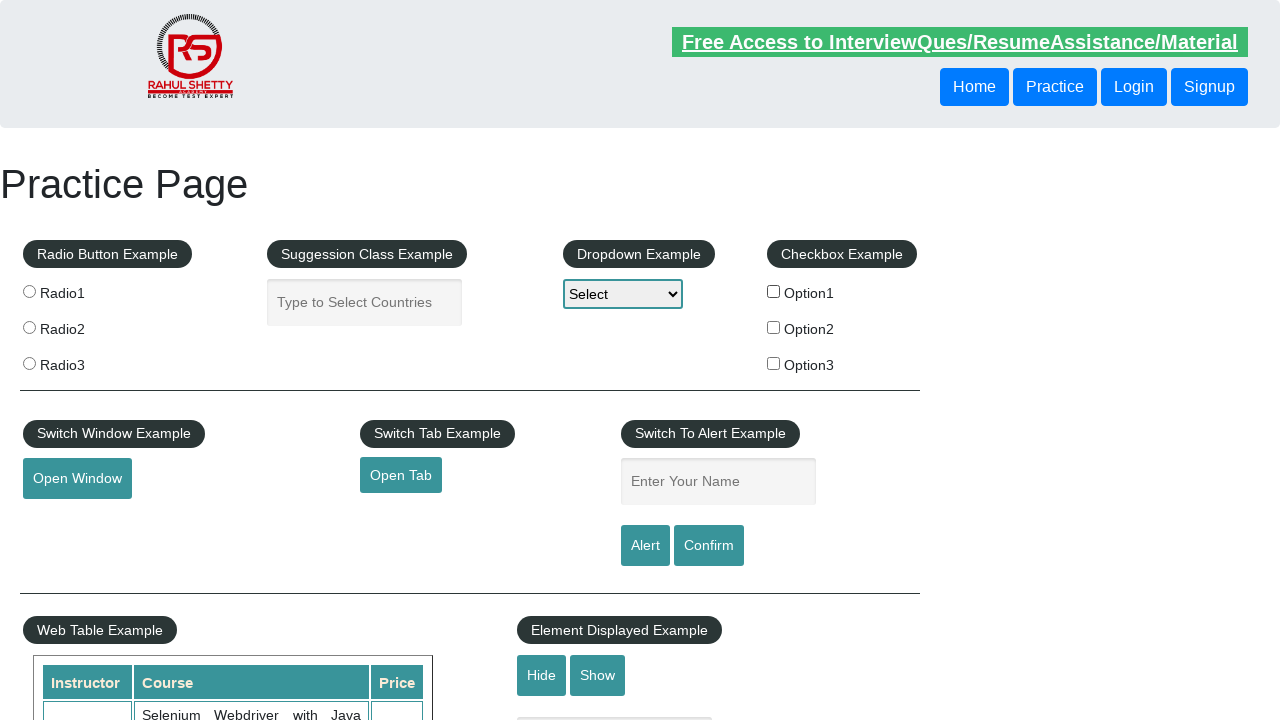

Verified first checkbox is unchecked
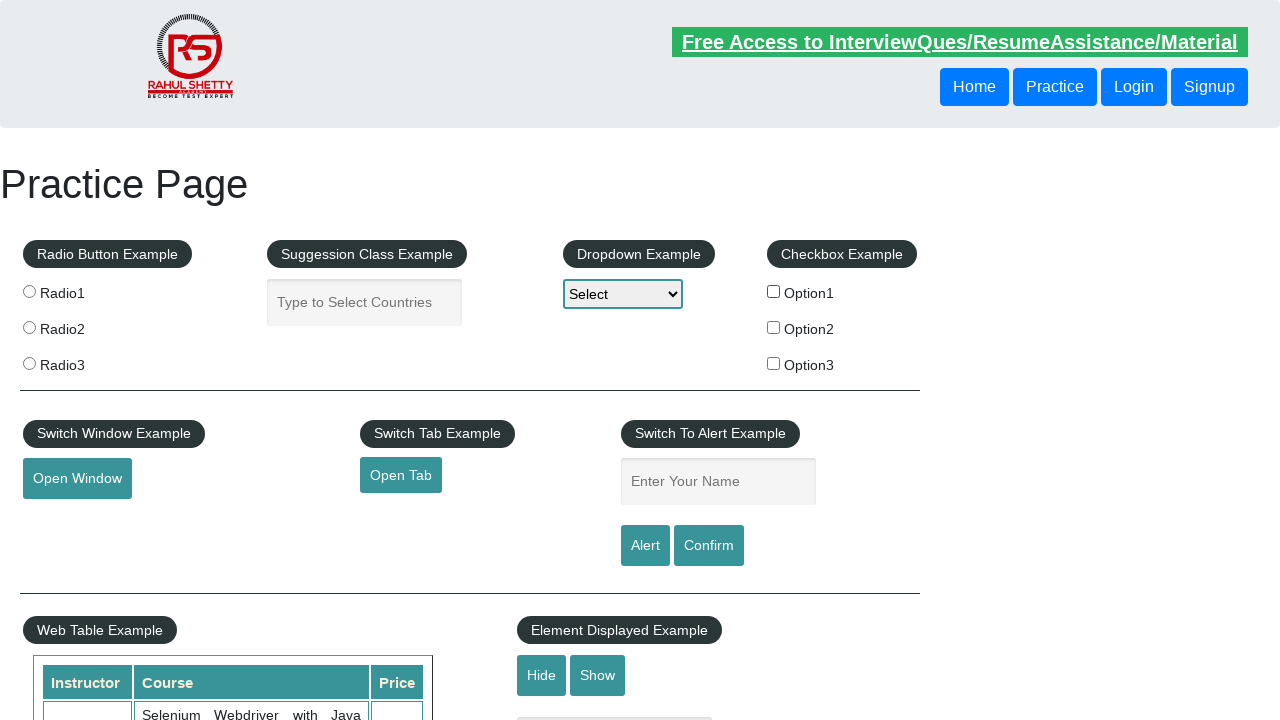

Counted total checkboxes on page: 3
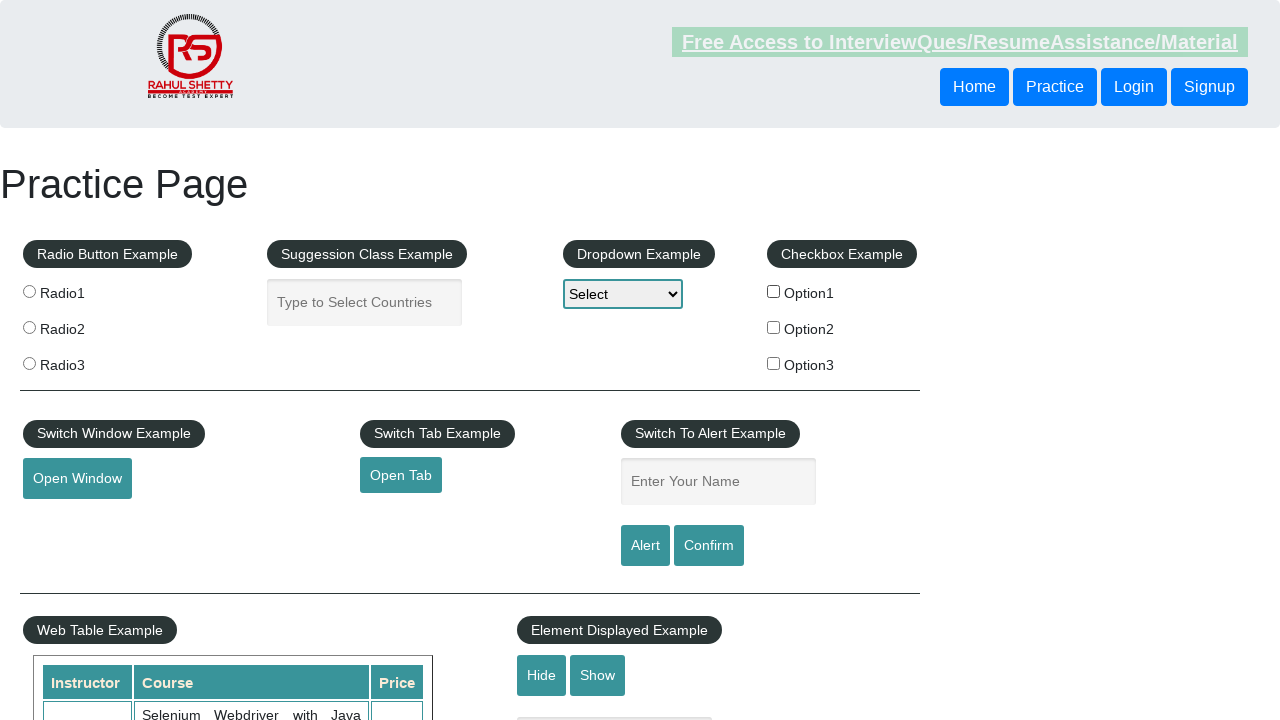

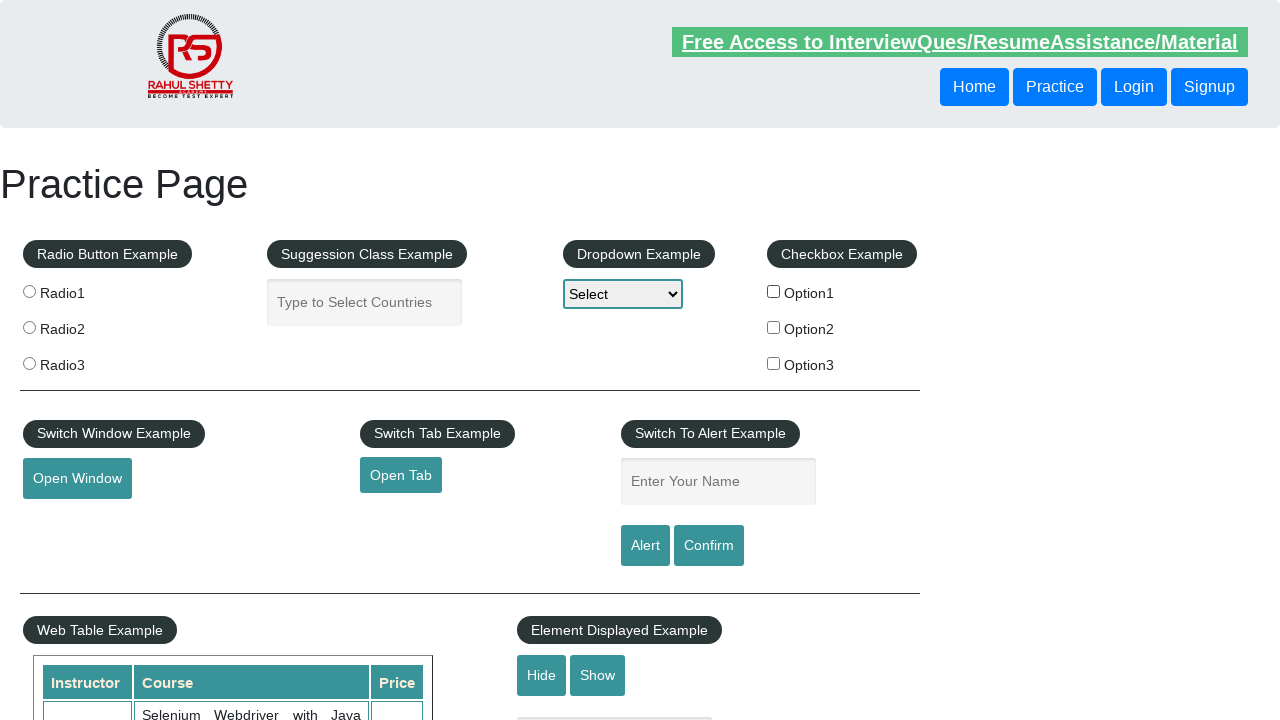